Demonstrates injecting jQuery and jQuery Growl library into a page to display notification messages as visual debugging output during browser automation.

Starting URL: http://the-internet.herokuapp.com

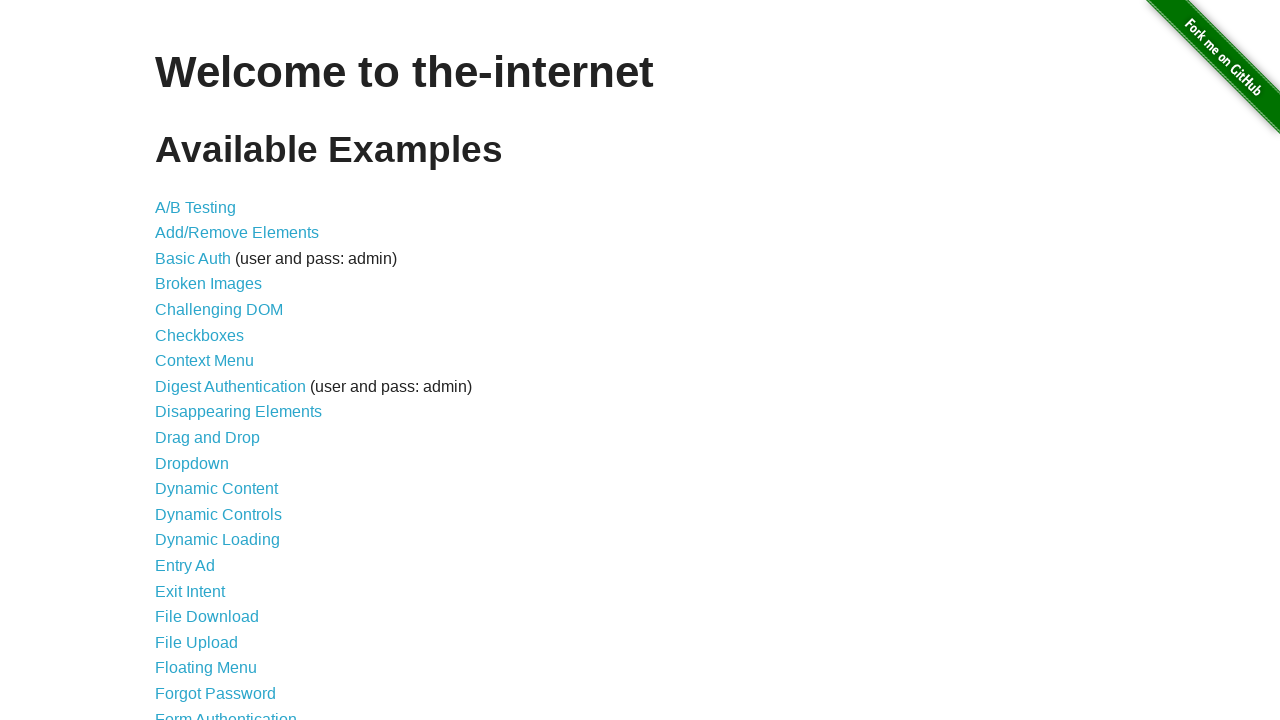

Injected jQuery library into page
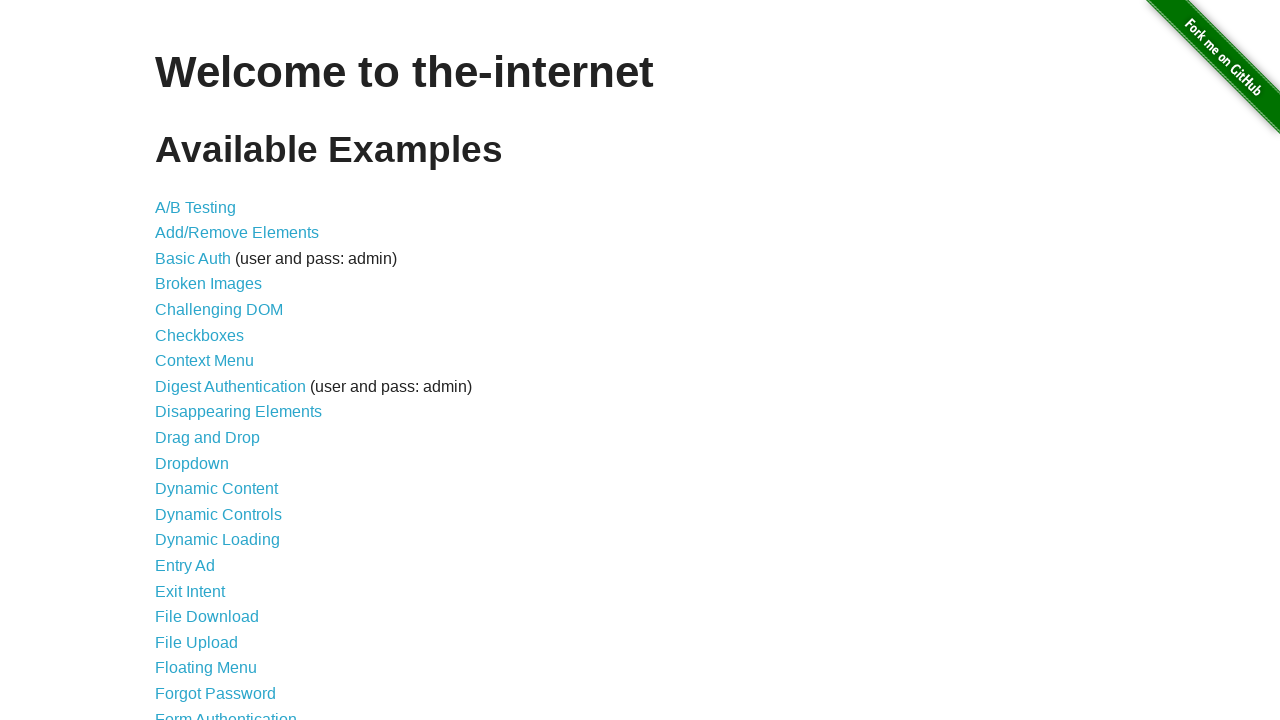

Loaded jQuery Growl script
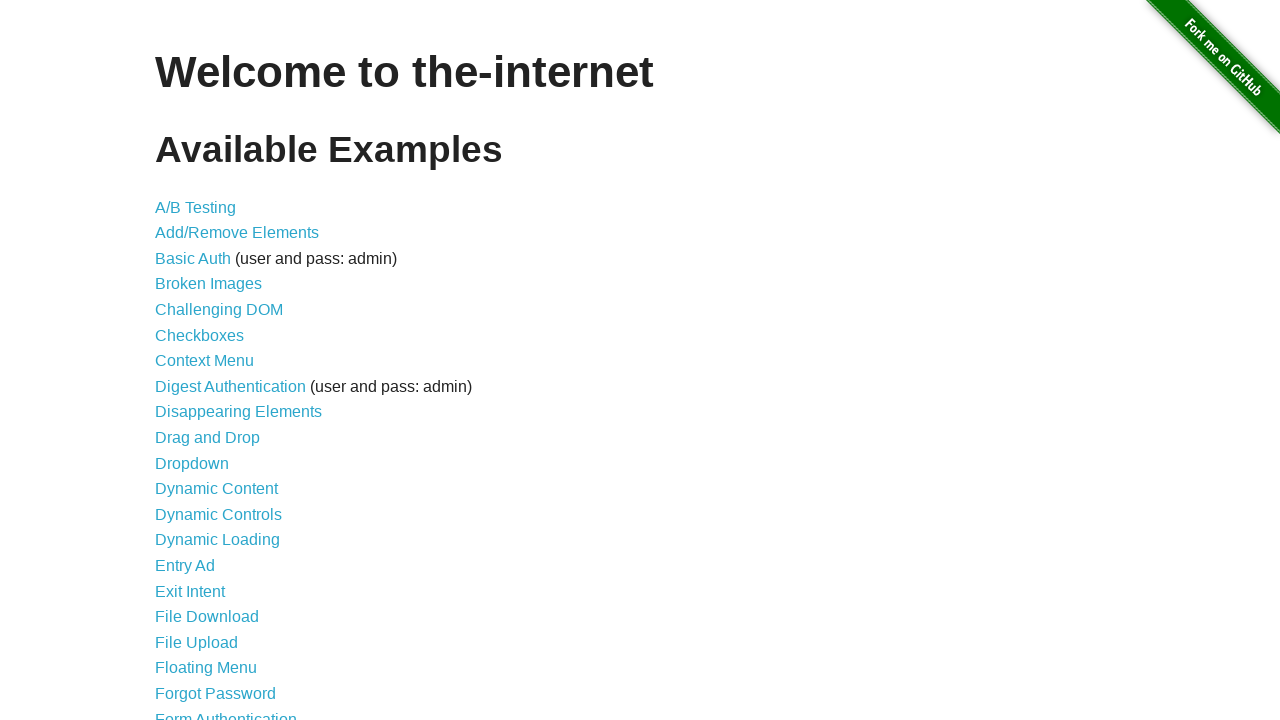

Added jQuery Growl CSS styles to page
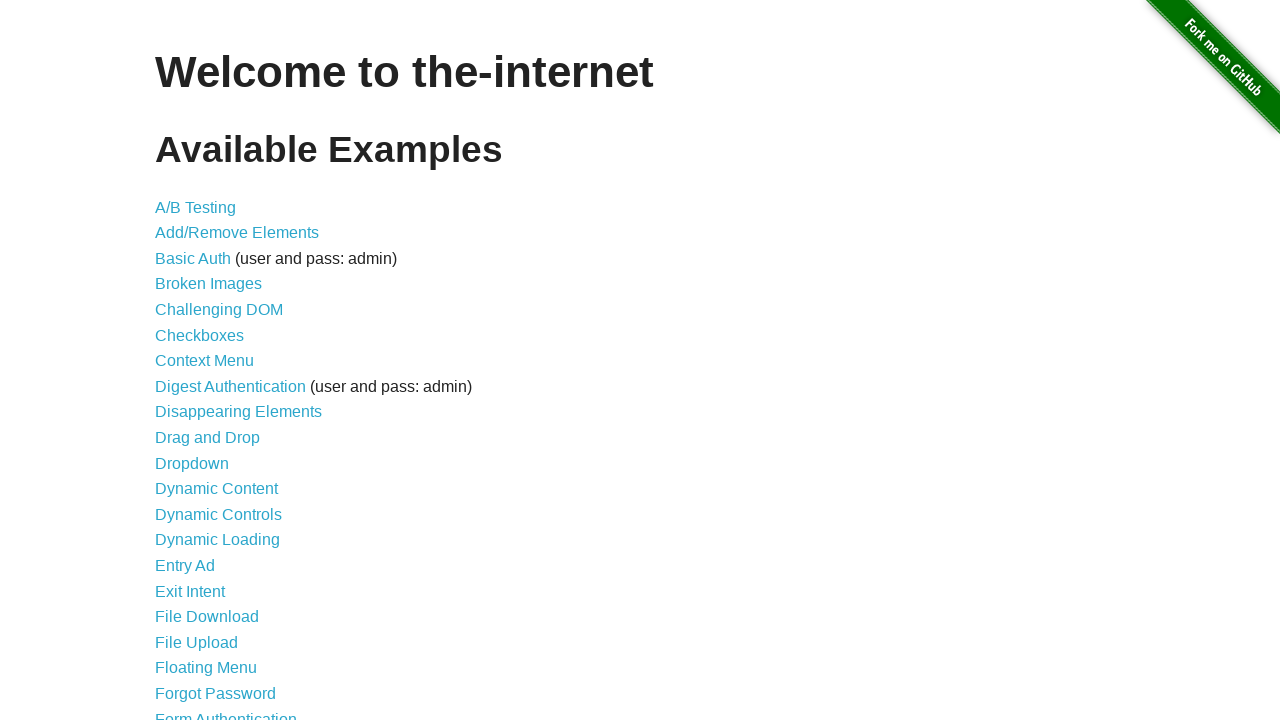

Waited for scripts to load (1 second)
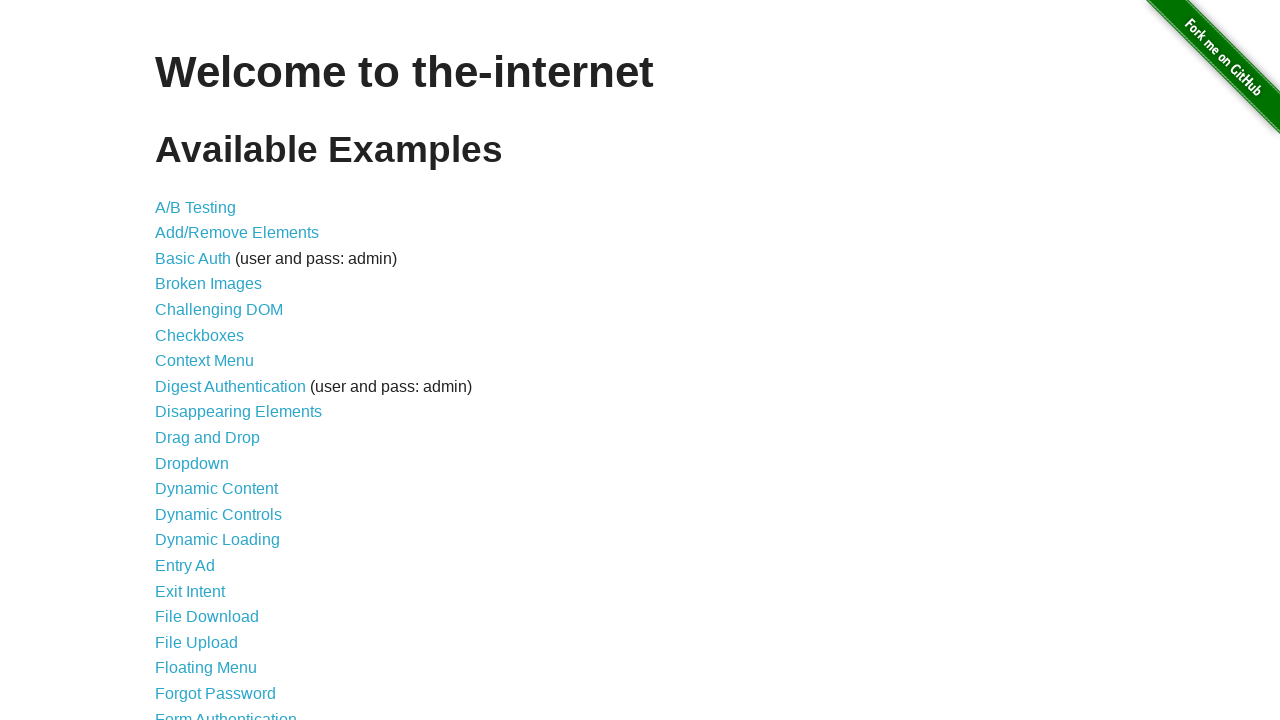

Displayed growl notification with title 'GET' and message '/'
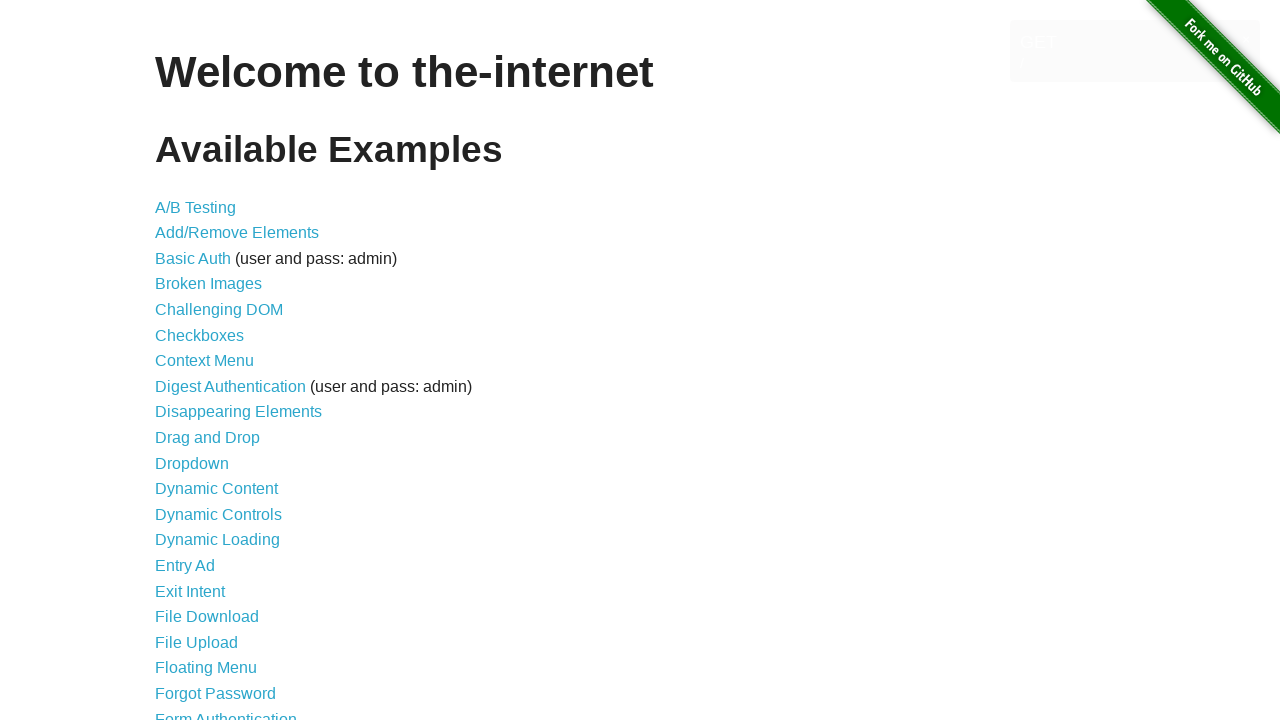

Displayed error growl notification
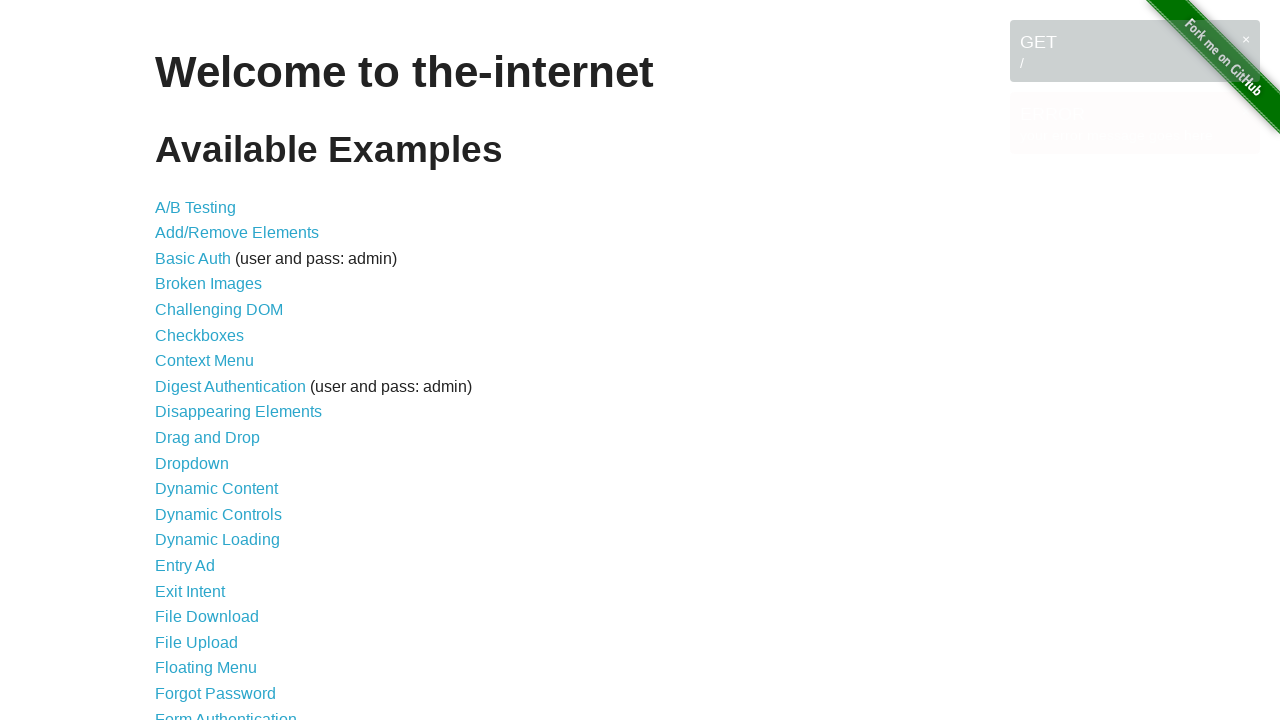

Displayed notice growl notification
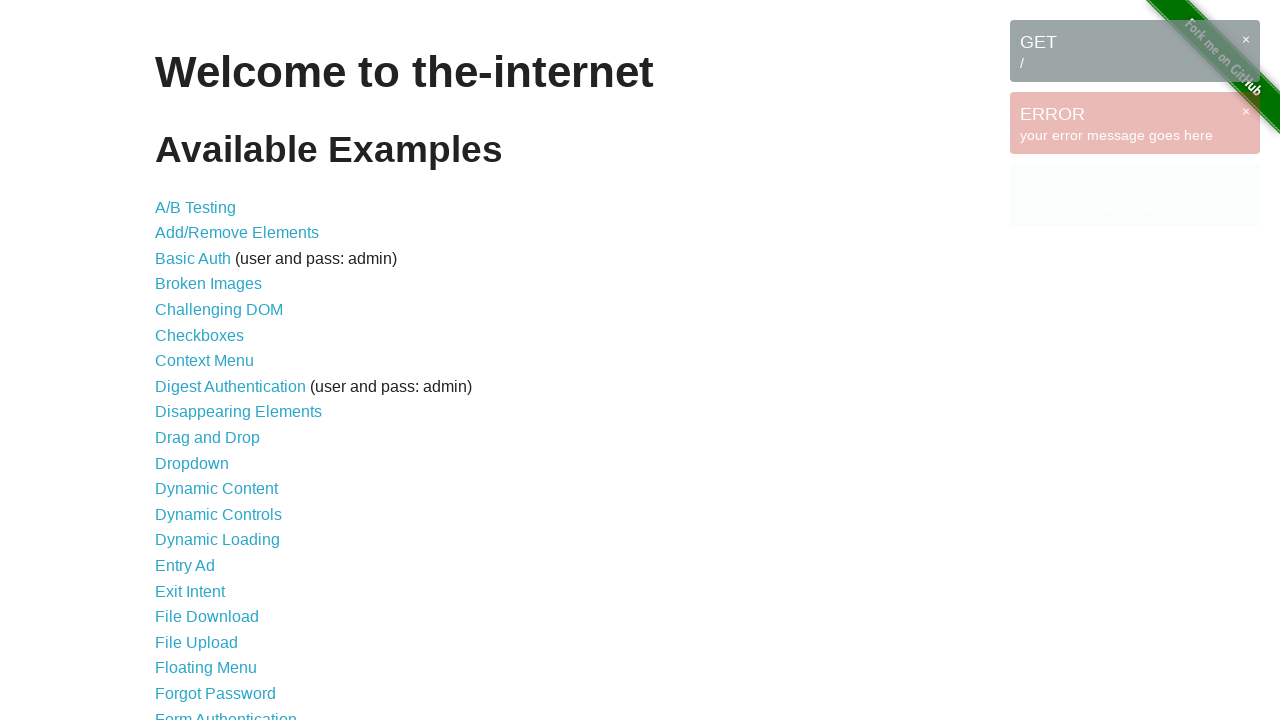

Displayed warning growl notification
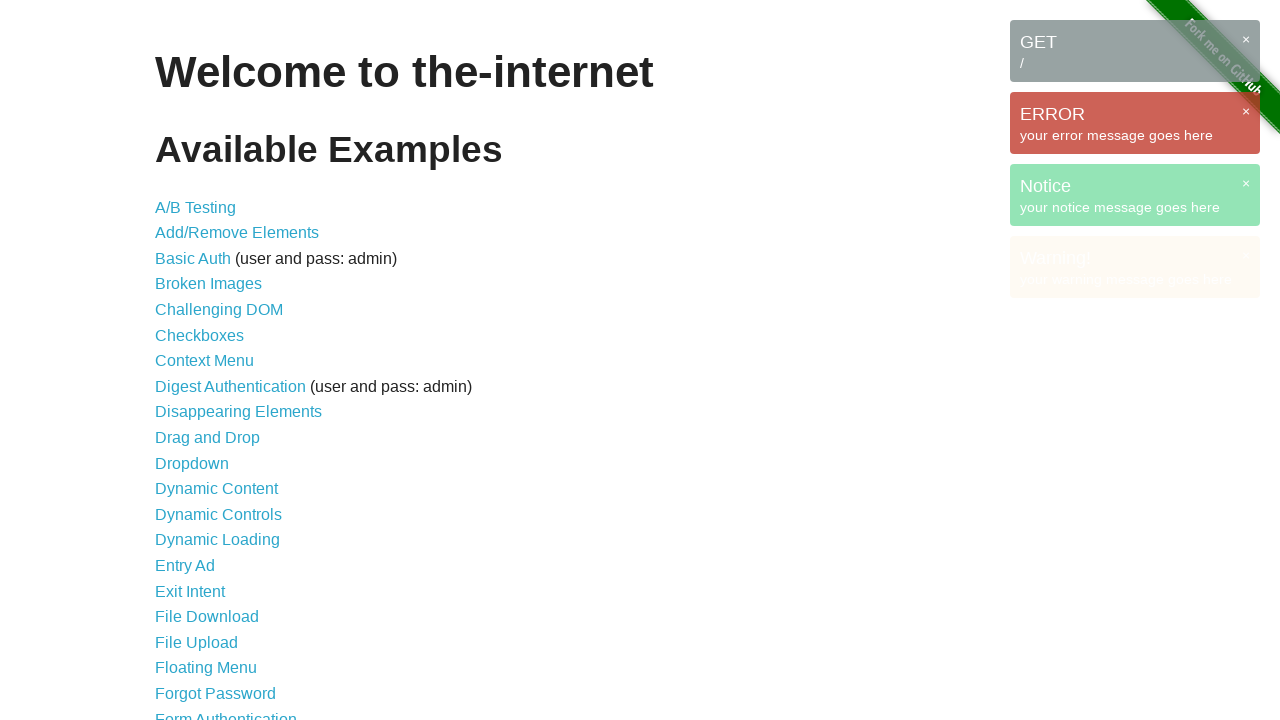

Waited for notifications to be visible (3 seconds)
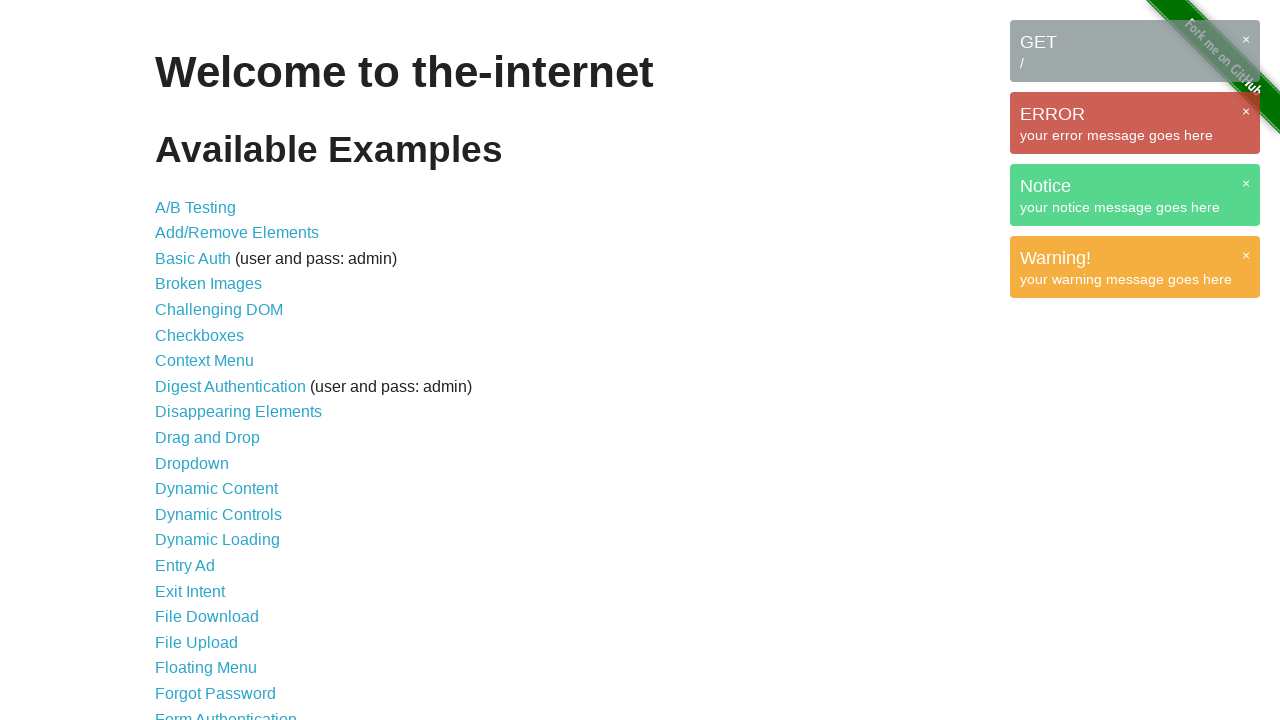

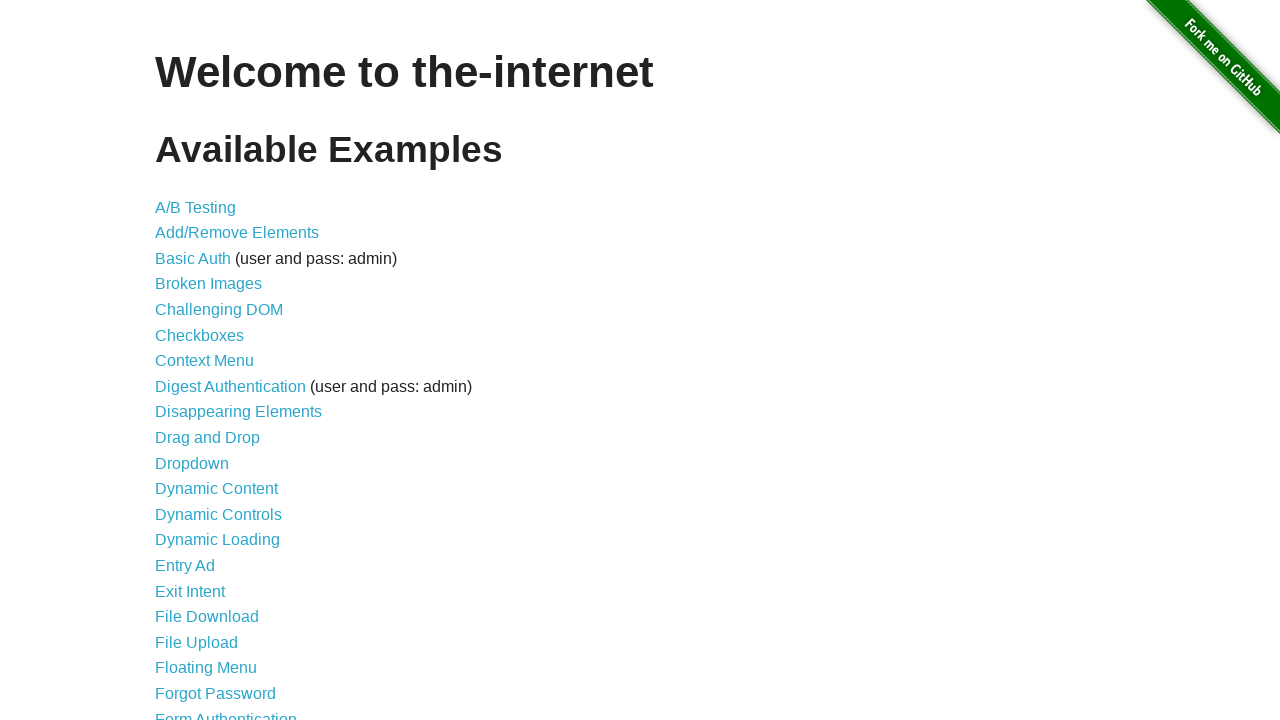